Tests input field functionality by navigating to the Inputs page, entering numbers, clearing the field, re-entering numbers, and using keyboard arrow keys to increment/decrement values

Starting URL: https://the-internet.herokuapp.com/

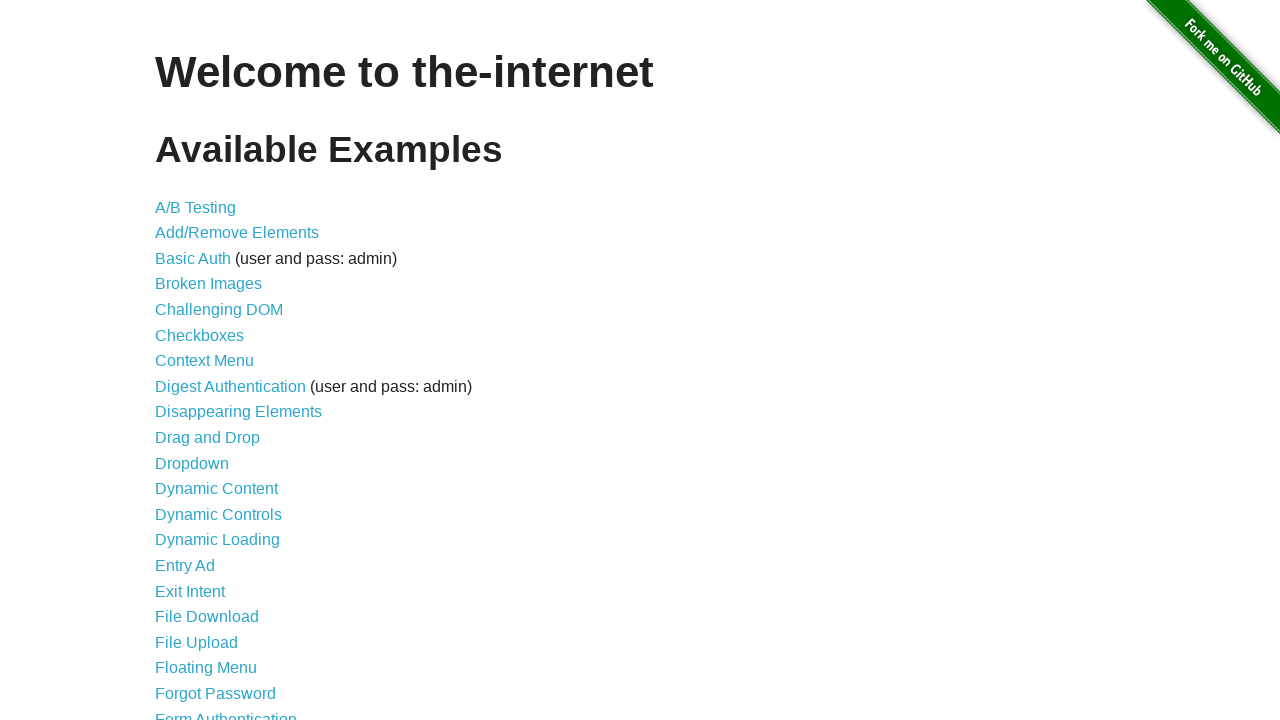

Clicked on Inputs link to navigate to the Inputs page at (176, 361) on text=Inputs
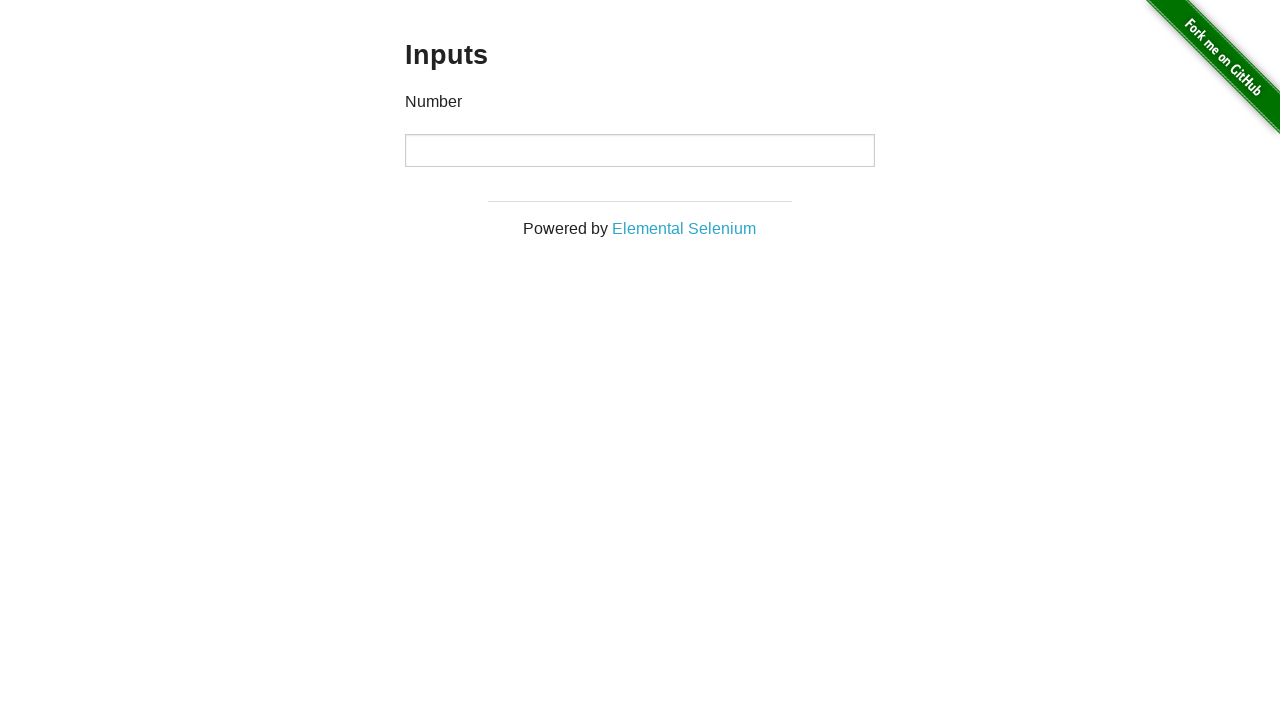

Located the input field
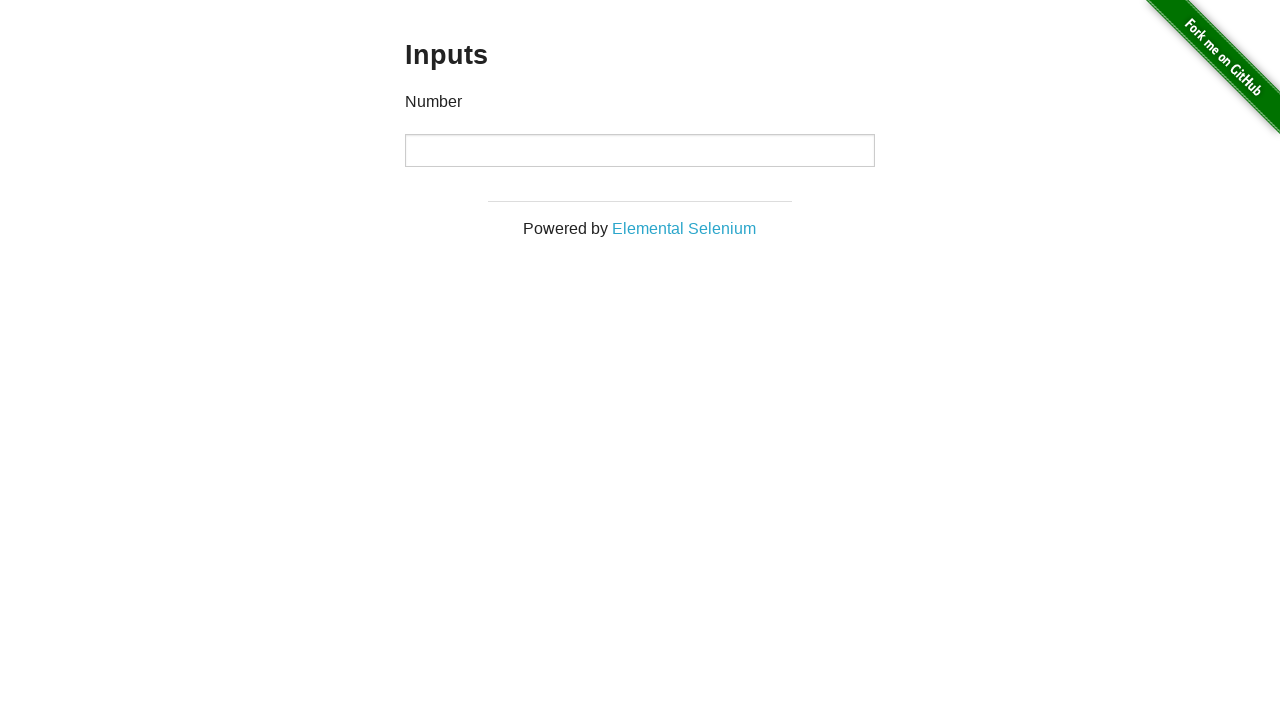

Entered '100' into the input field on input
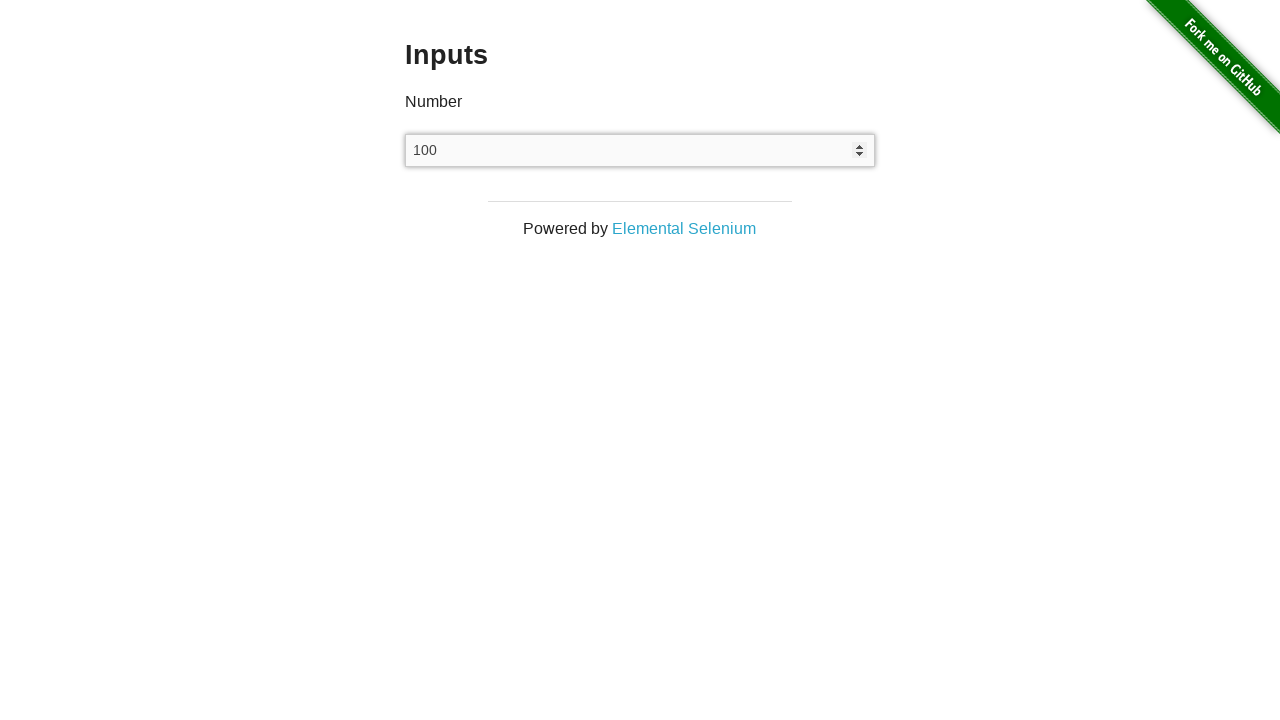

Cleared the input field on input
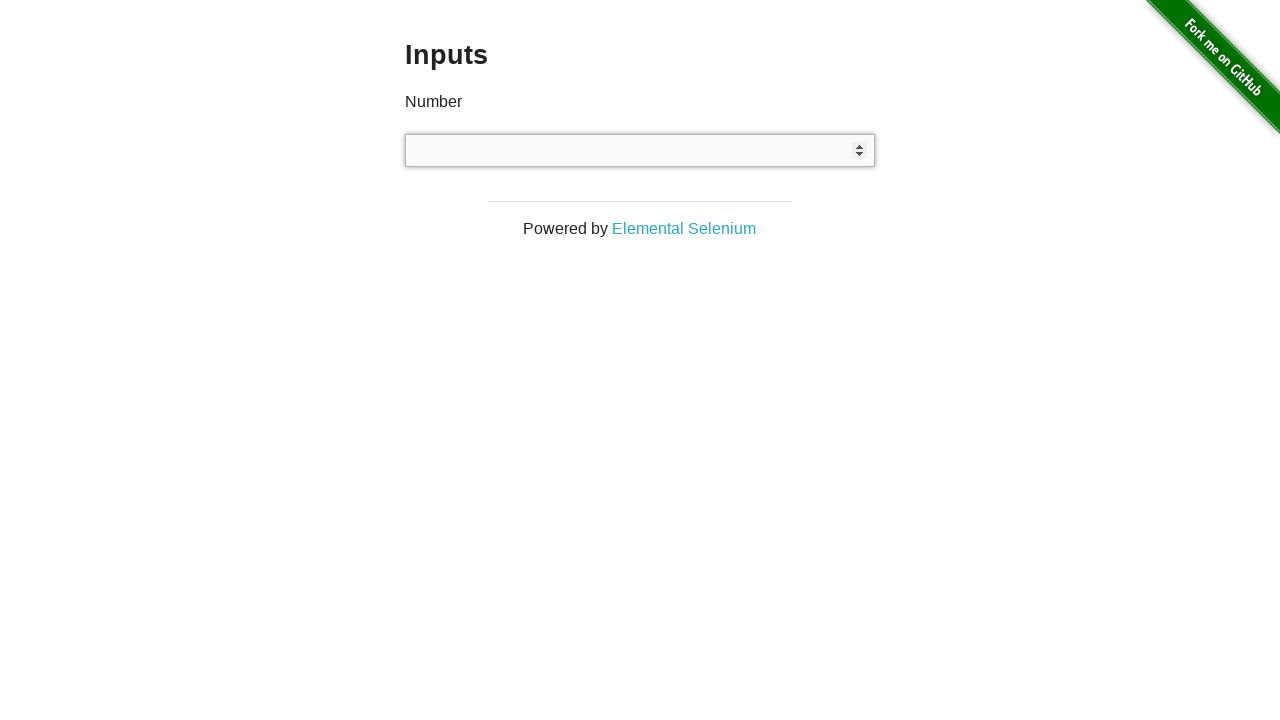

Entered '48' into the input field on input
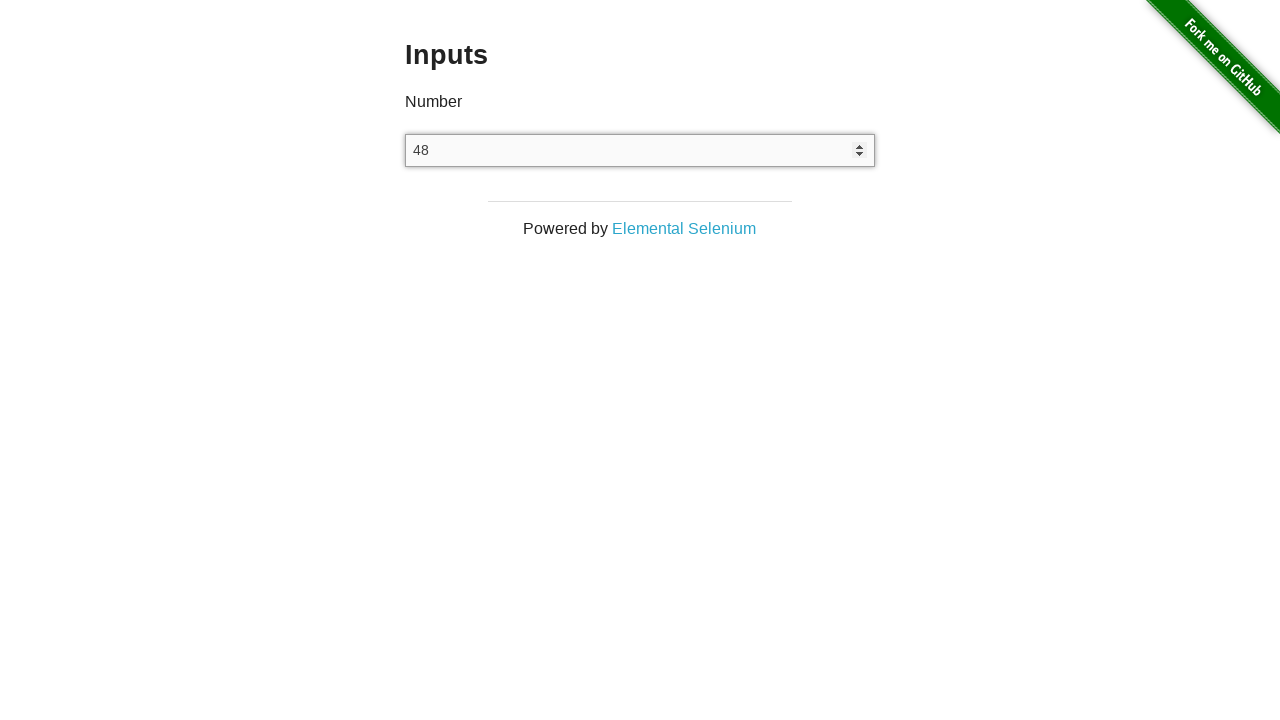

Pressed ArrowUp to increment the value on input
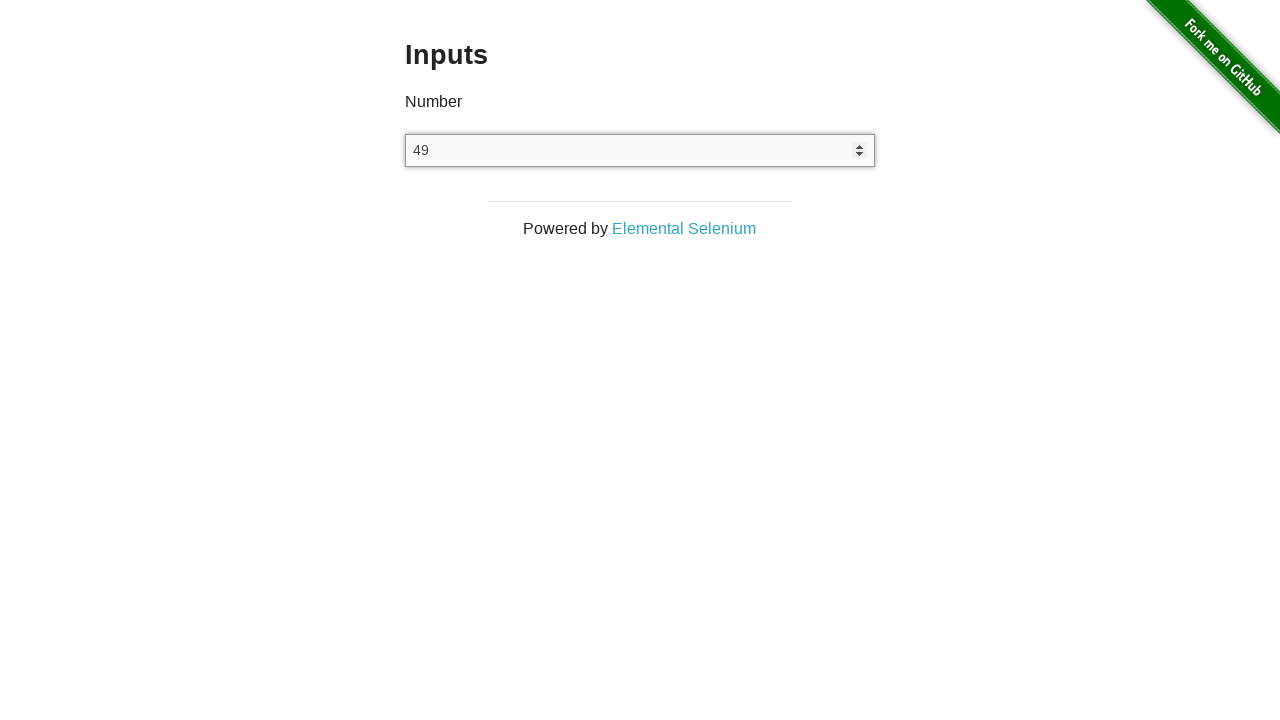

Pressed ArrowUp again to increment the value on input
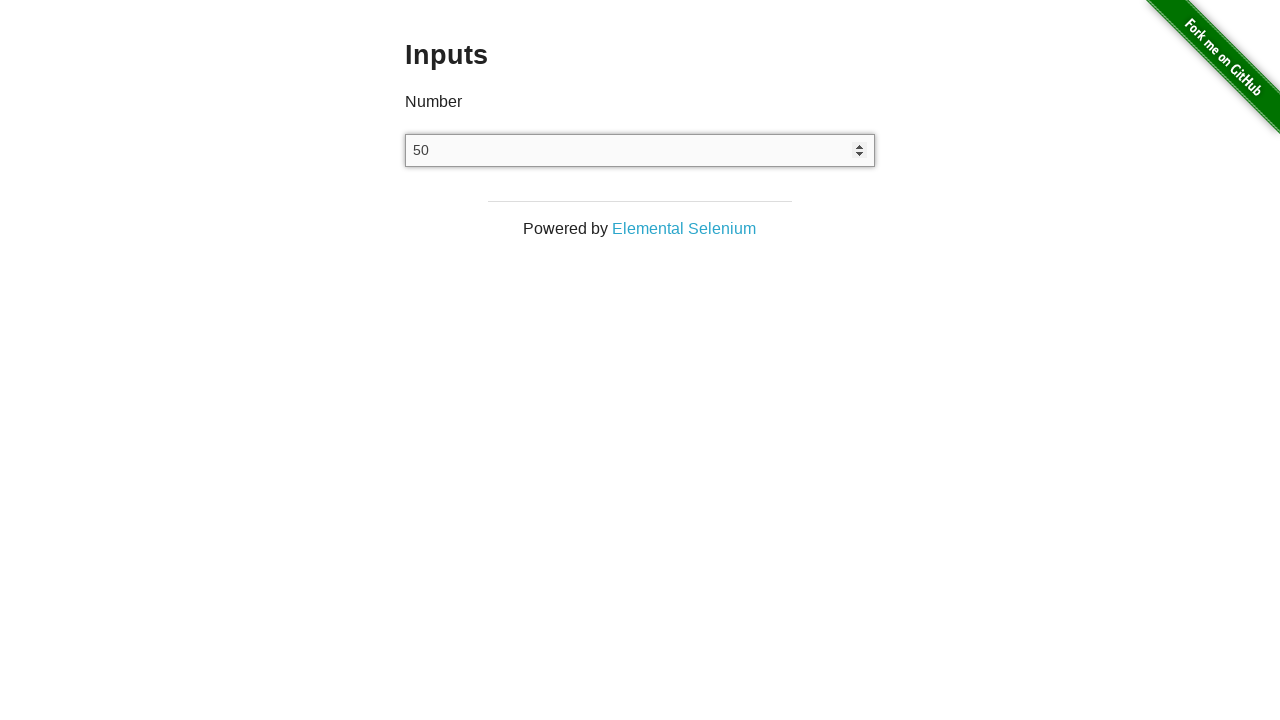

Pressed ArrowDown to decrement the value on input
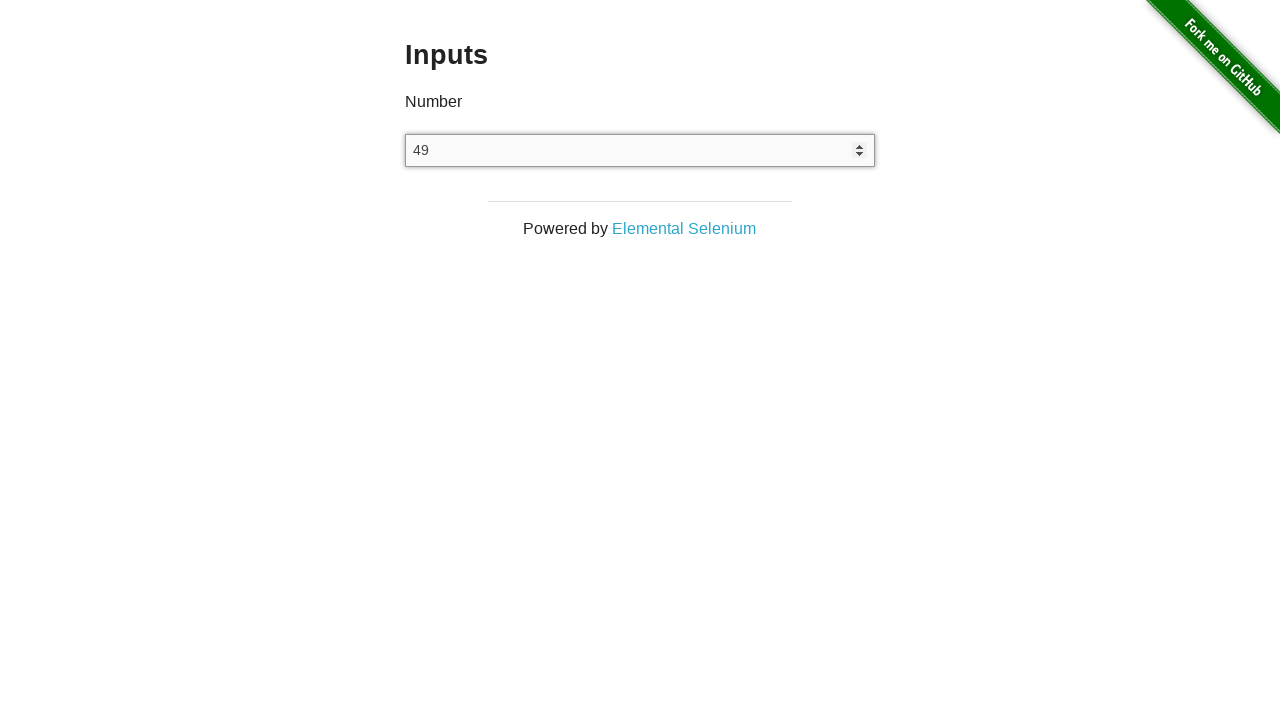

Pressed ArrowDown again to decrement the value on input
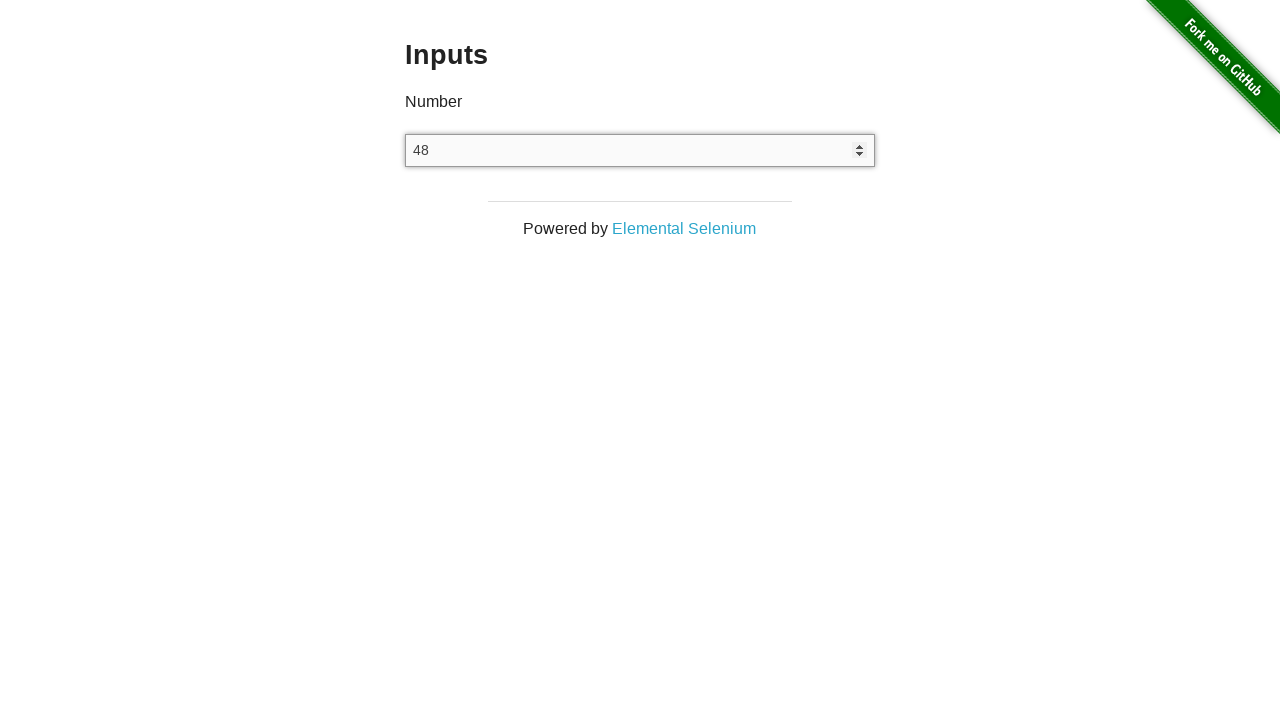

Pressed Enter to confirm the input value on input
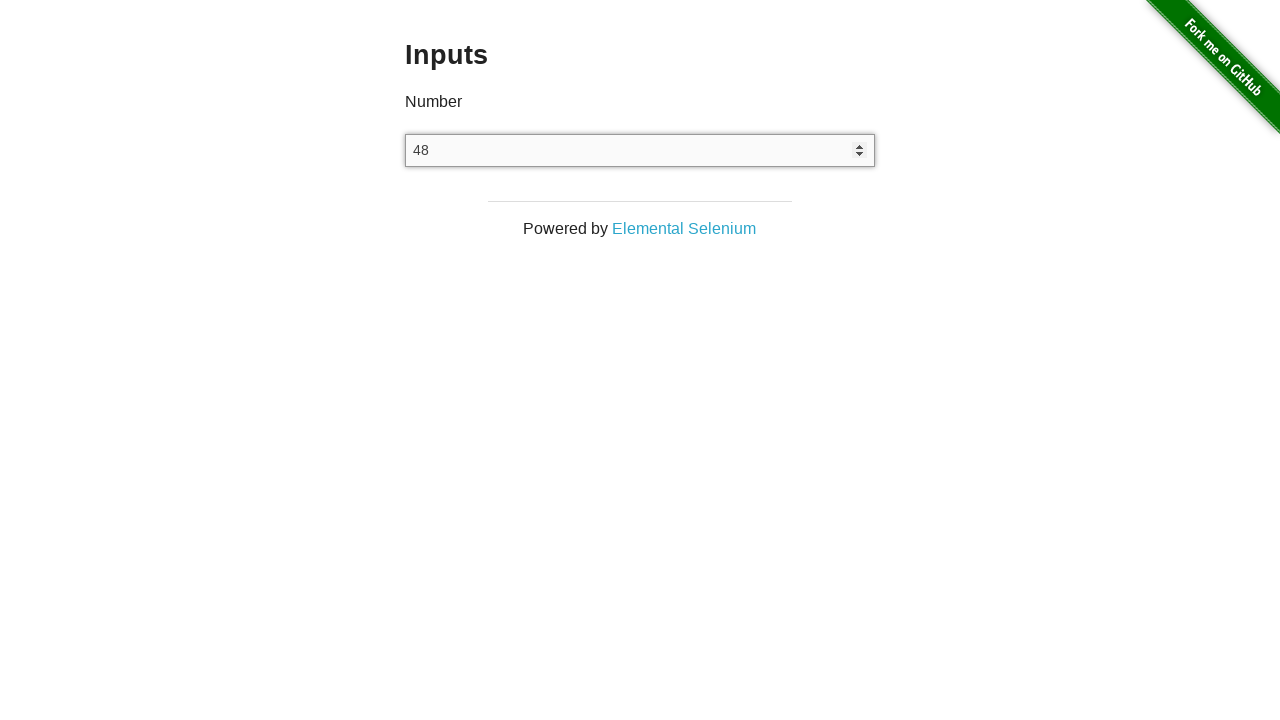

Verified the input field is still present and accessible
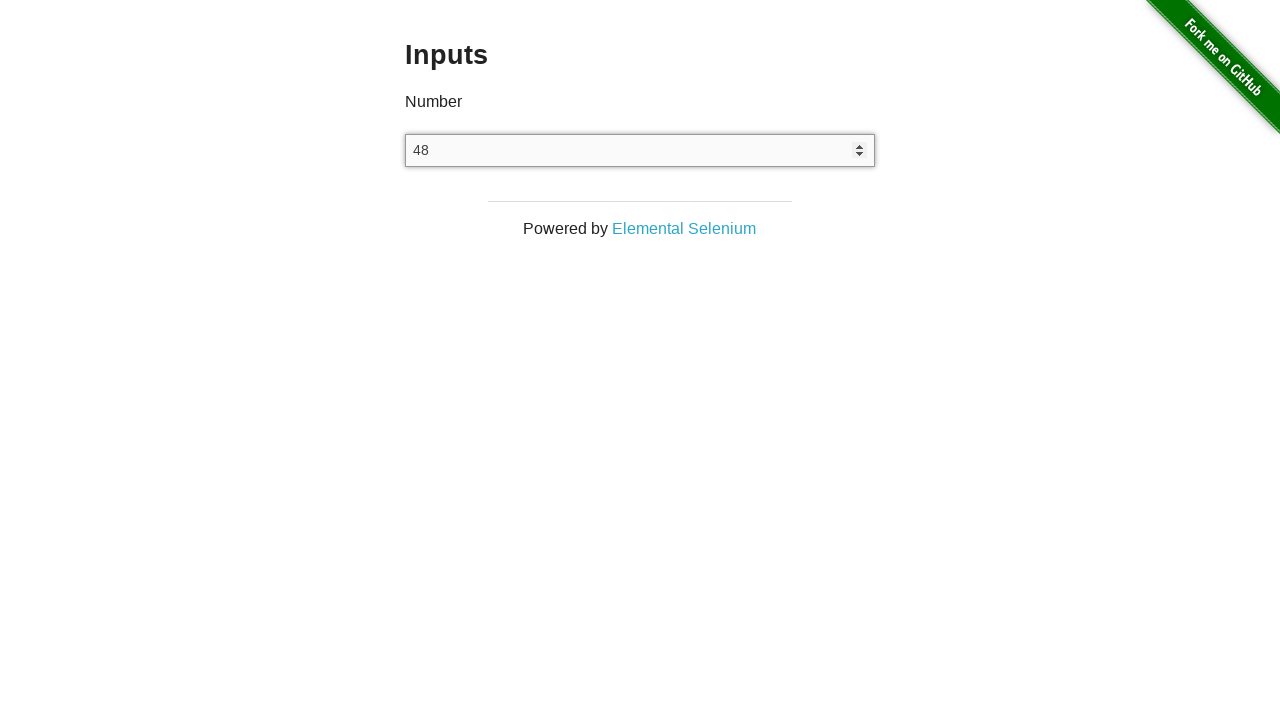

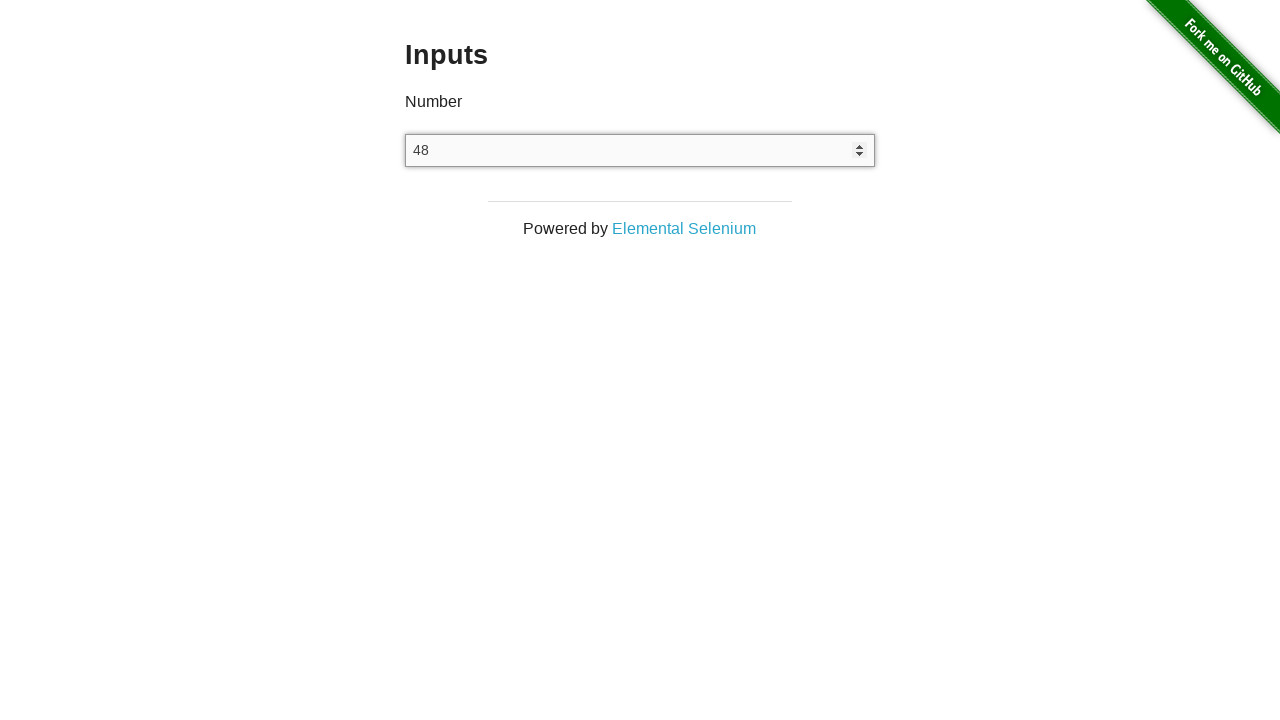